Tests drag and drop functionality within an iframe on the jQuery UI demo page by dragging a source element onto a target drop zone

Starting URL: https://jqueryui.com/droppable/

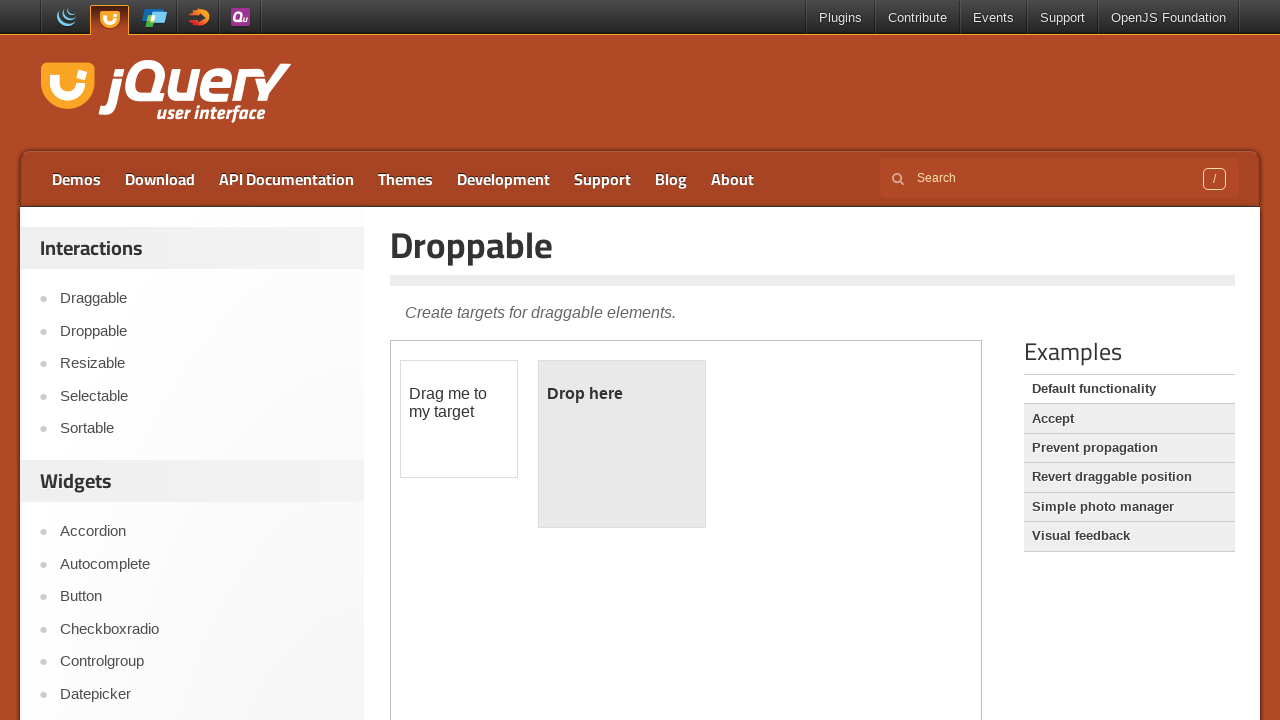

Navigated to jQuery UI droppable demo page
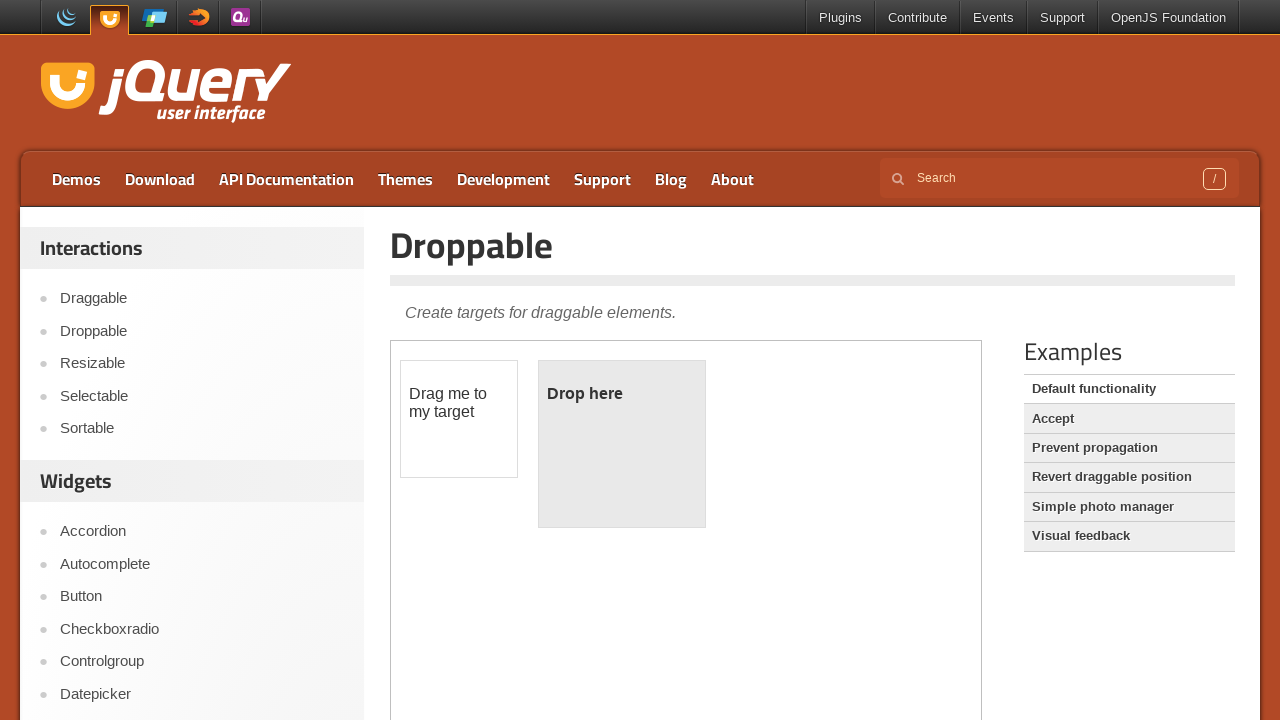

Located the demo iframe
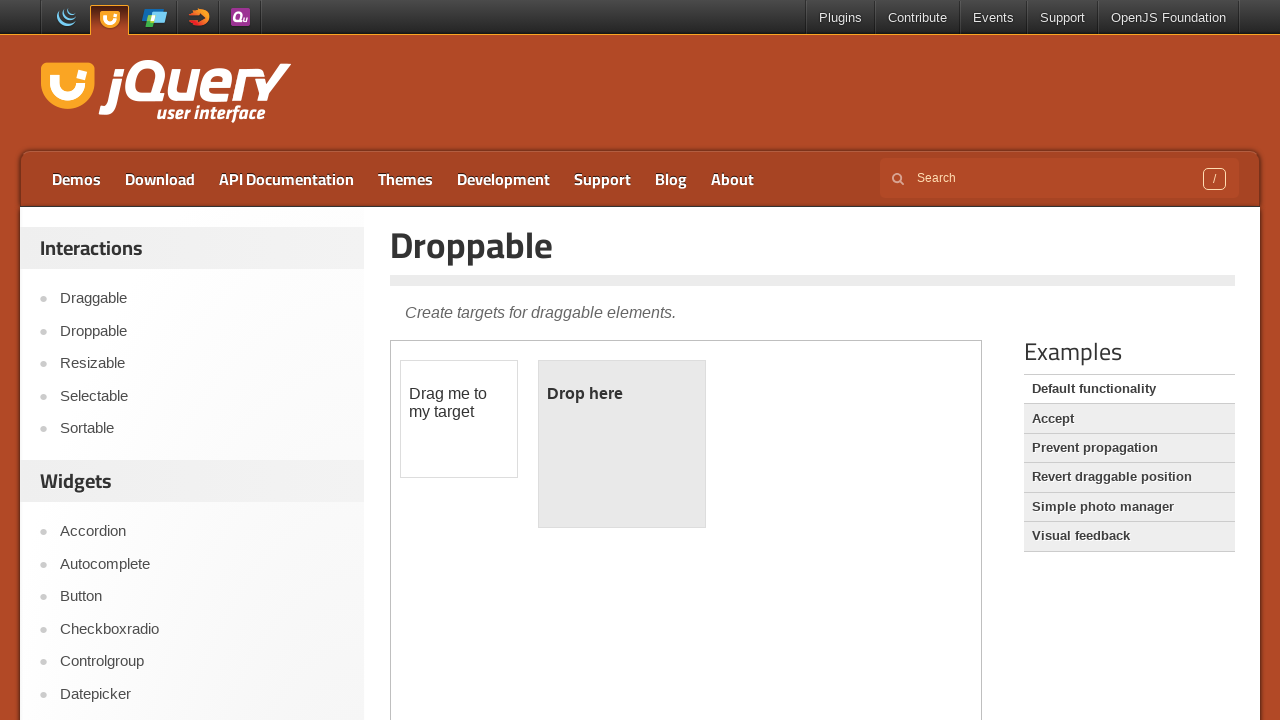

Located draggable source element within iframe
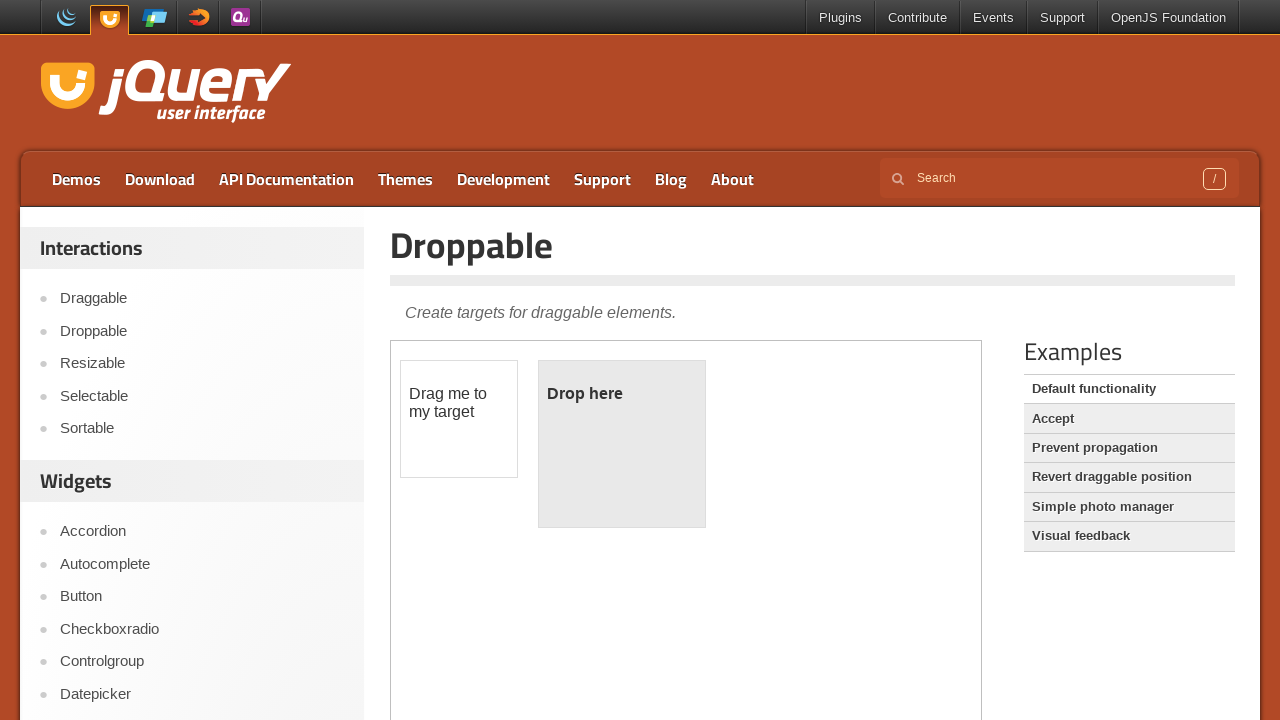

Located droppable target element within iframe
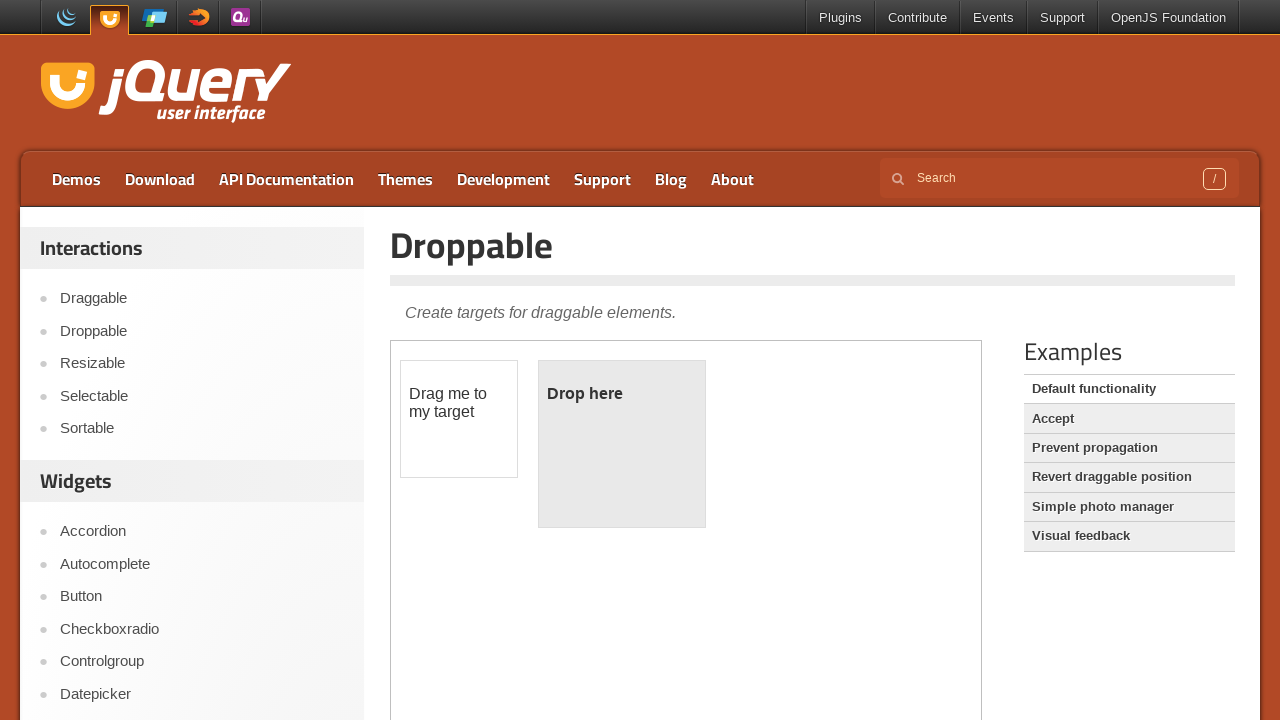

Dragged source element onto droppable target zone at (622, 444)
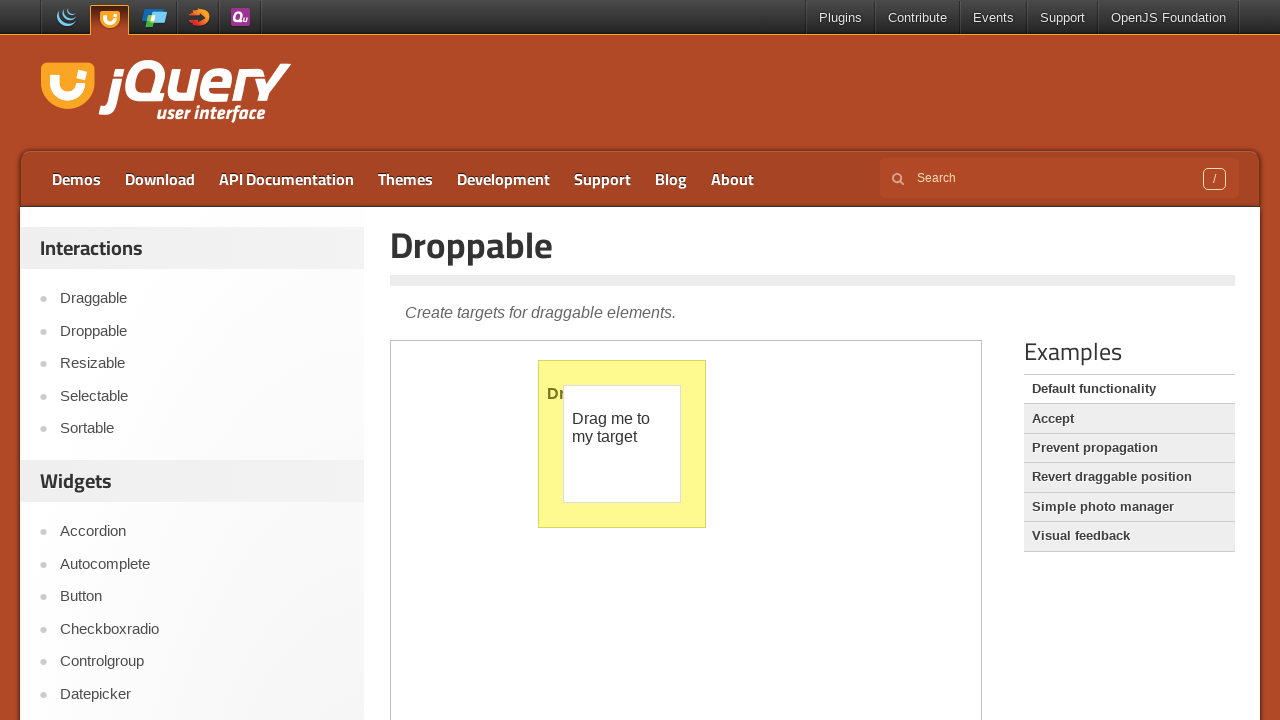

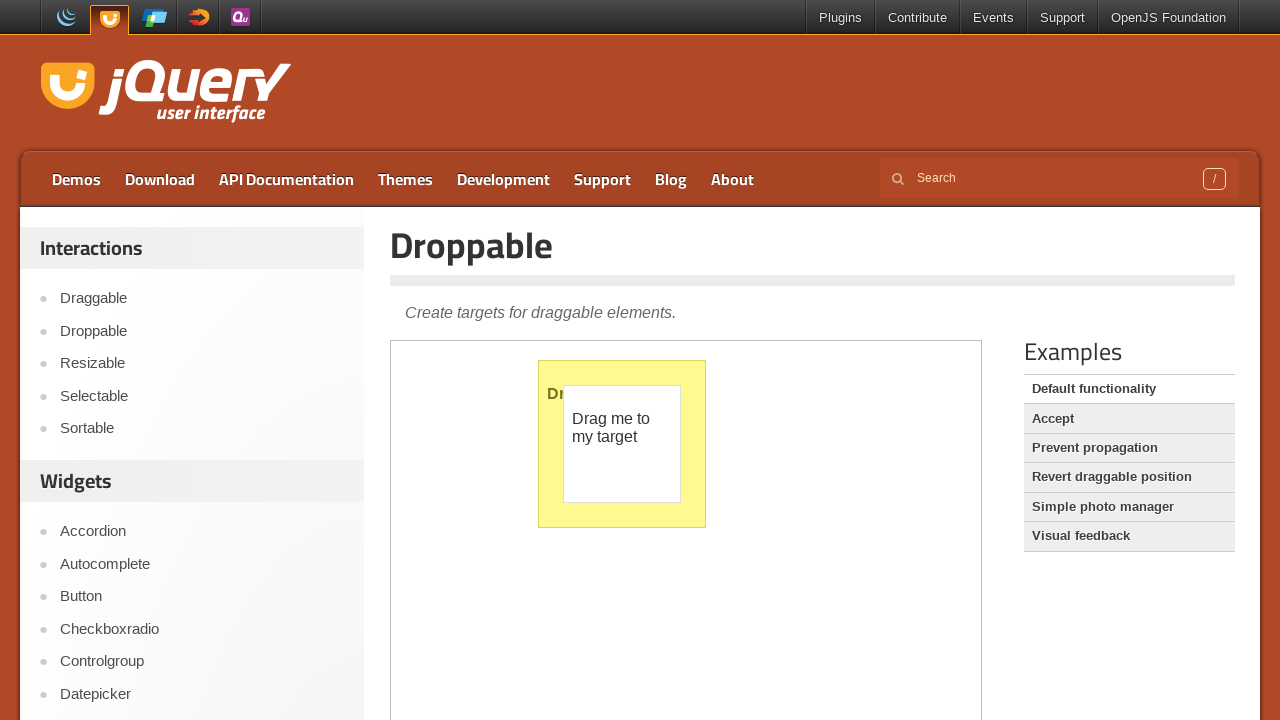